Tests double-click functionality using JavaScript scroll to bring element into view, then double-clicking and verifying the result.

Starting URL: https://automationfc.github.io/basic-form/index.html

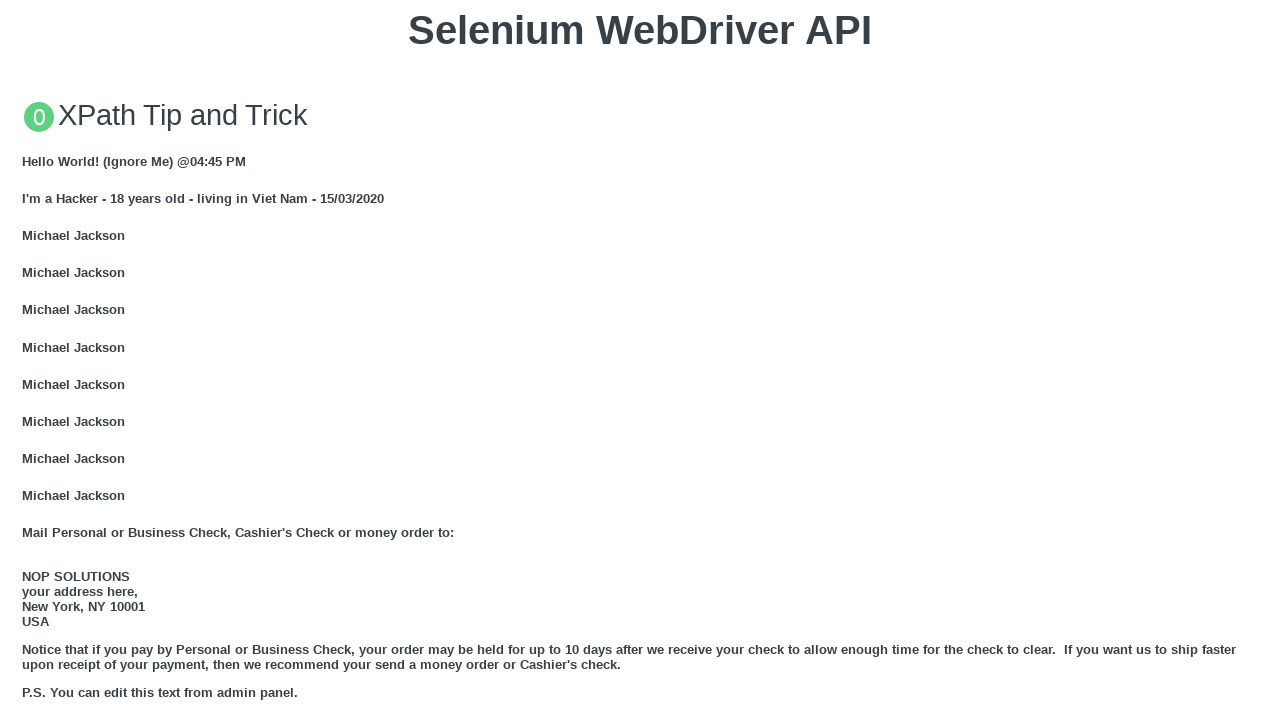

Located double-click button element
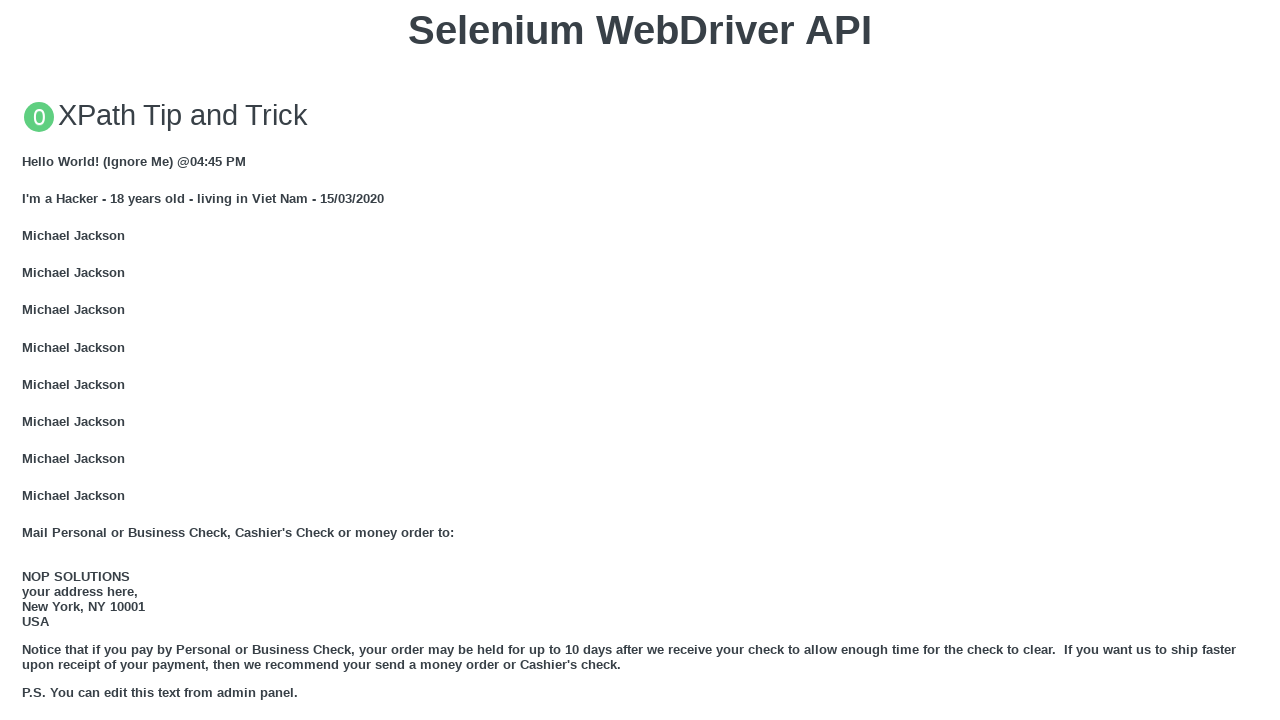

Scrolled to double-click button using JavaScript
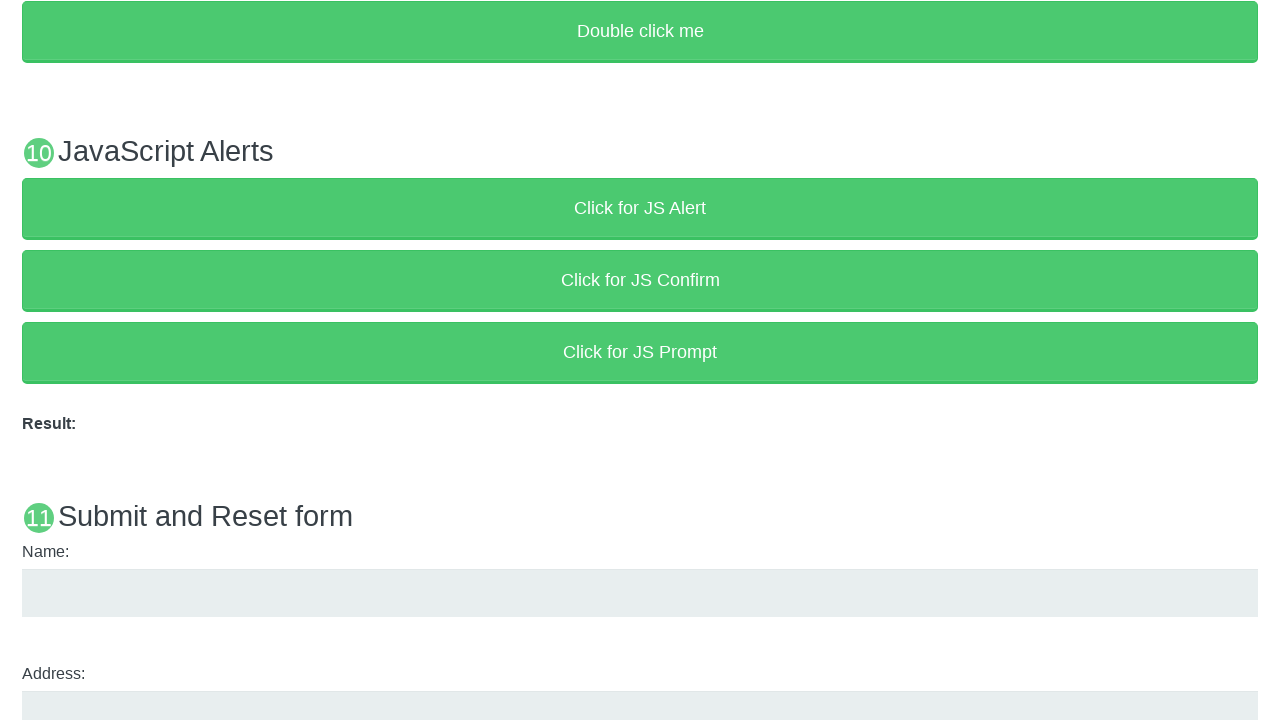

Double-clicked the button at (640, 32) on button[ondblclick="doubleClickMe()"]
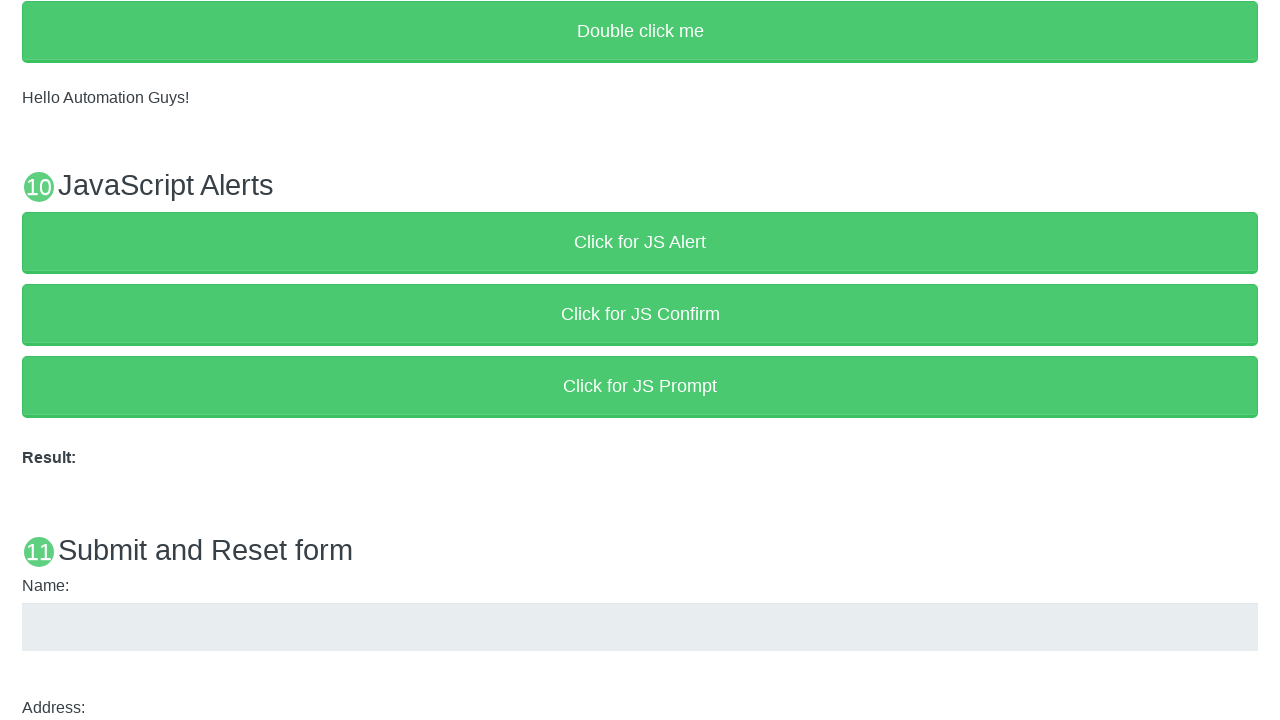

Waited for result message element to appear
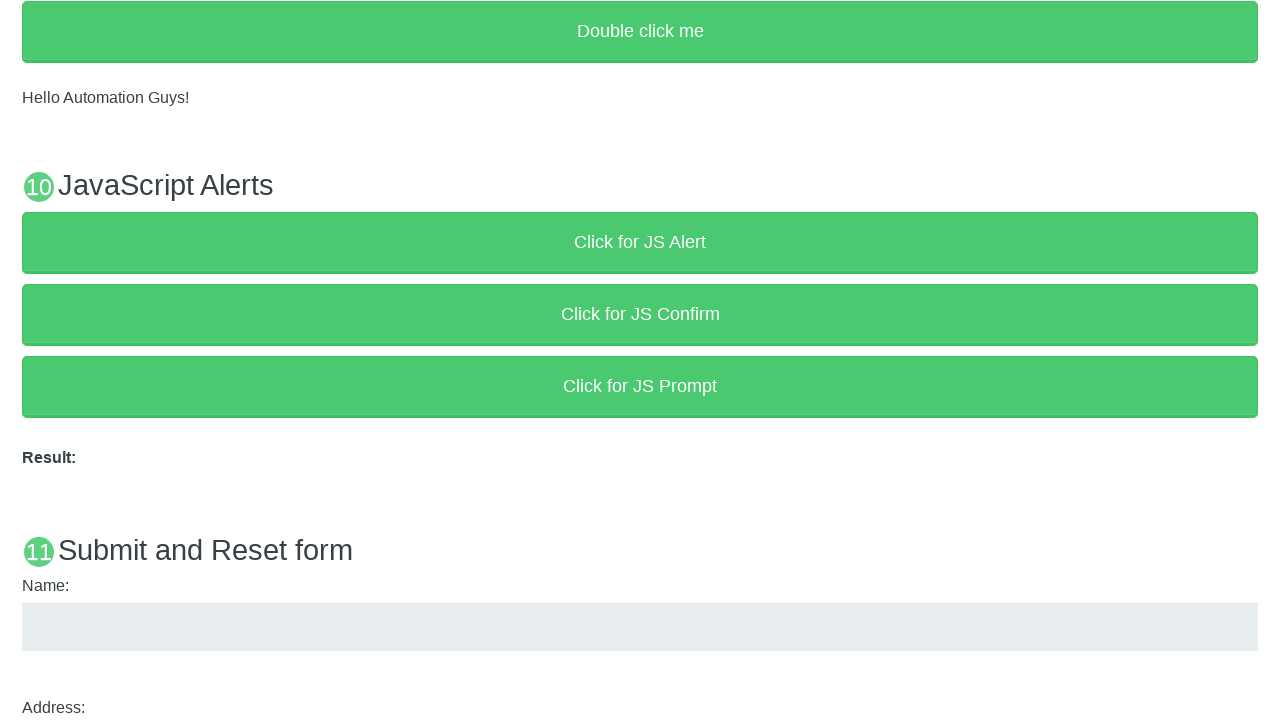

Verified result message displays 'Hello Automation Guys!'
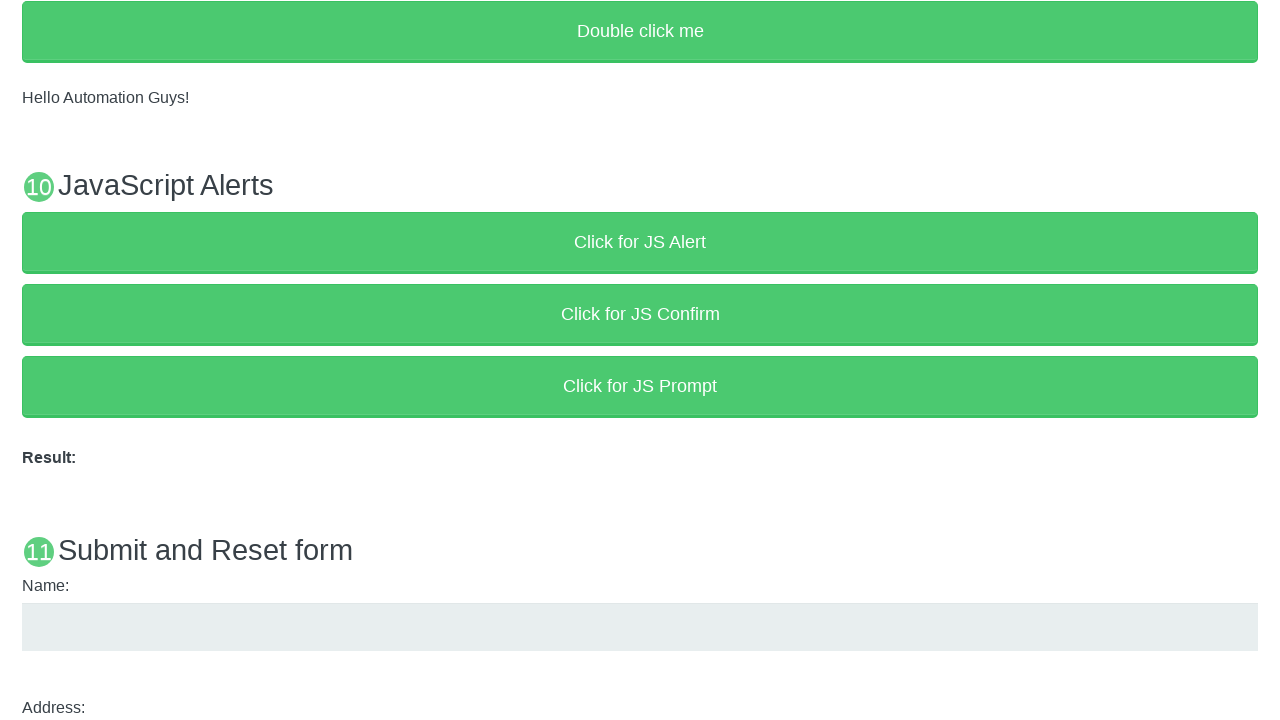

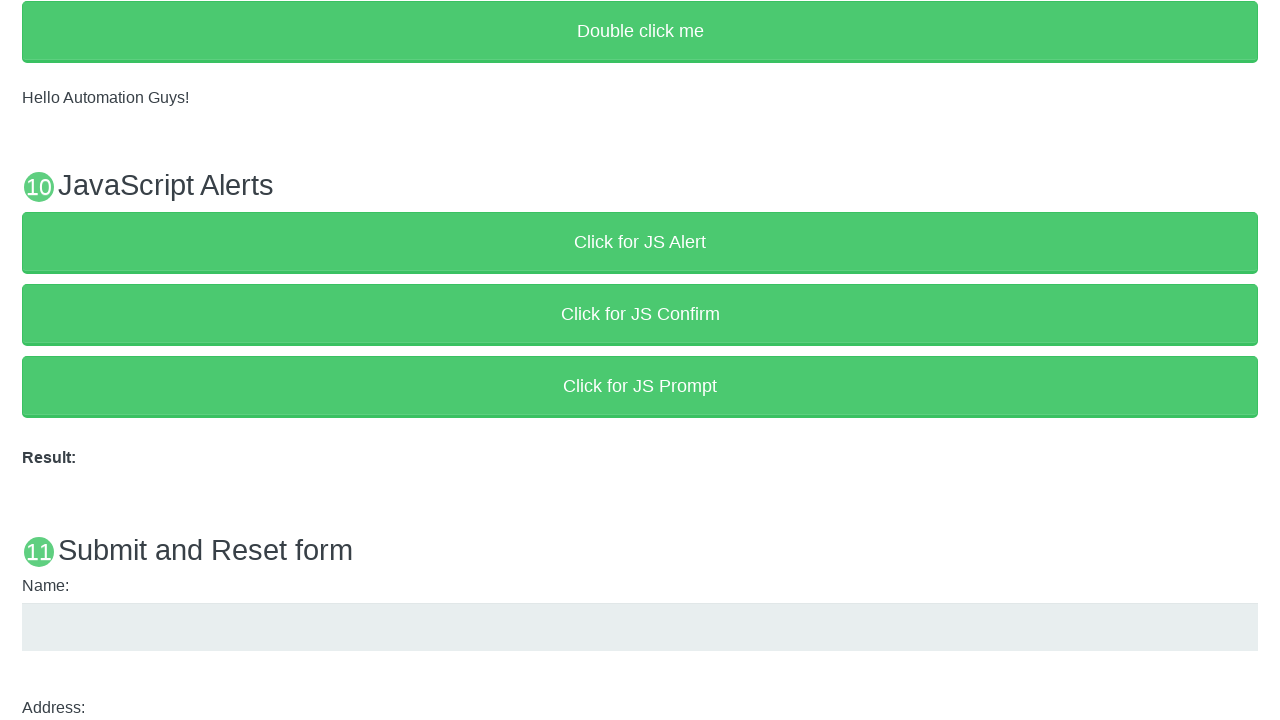